Tests calendar date picker UI manipulation by navigating through year and month views to select a specific date (June 26, 2027)

Starting URL: https://rahulshettyacademy.com/seleniumPractise/#/offers

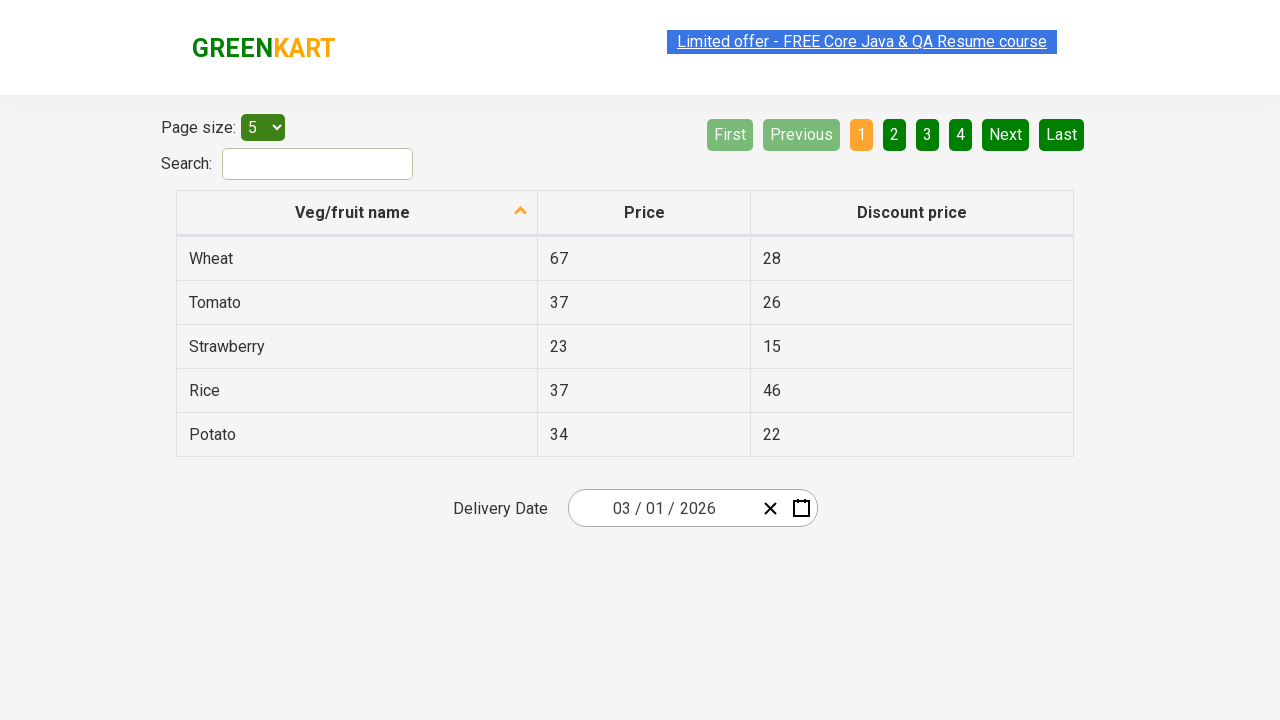

Clicked date picker input group to open calendar at (662, 508) on .react-date-picker__inputGroup
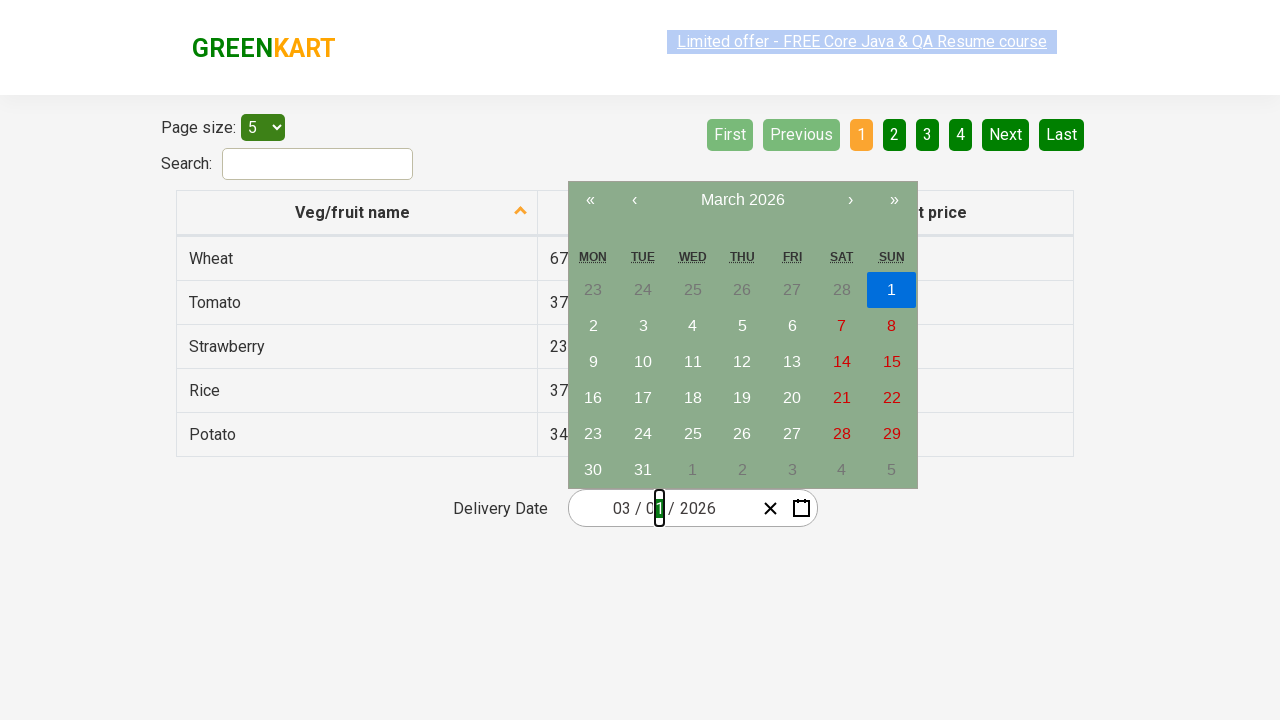

Clicked navigation label to switch to month view at (742, 200) on .react-calendar__navigation__label
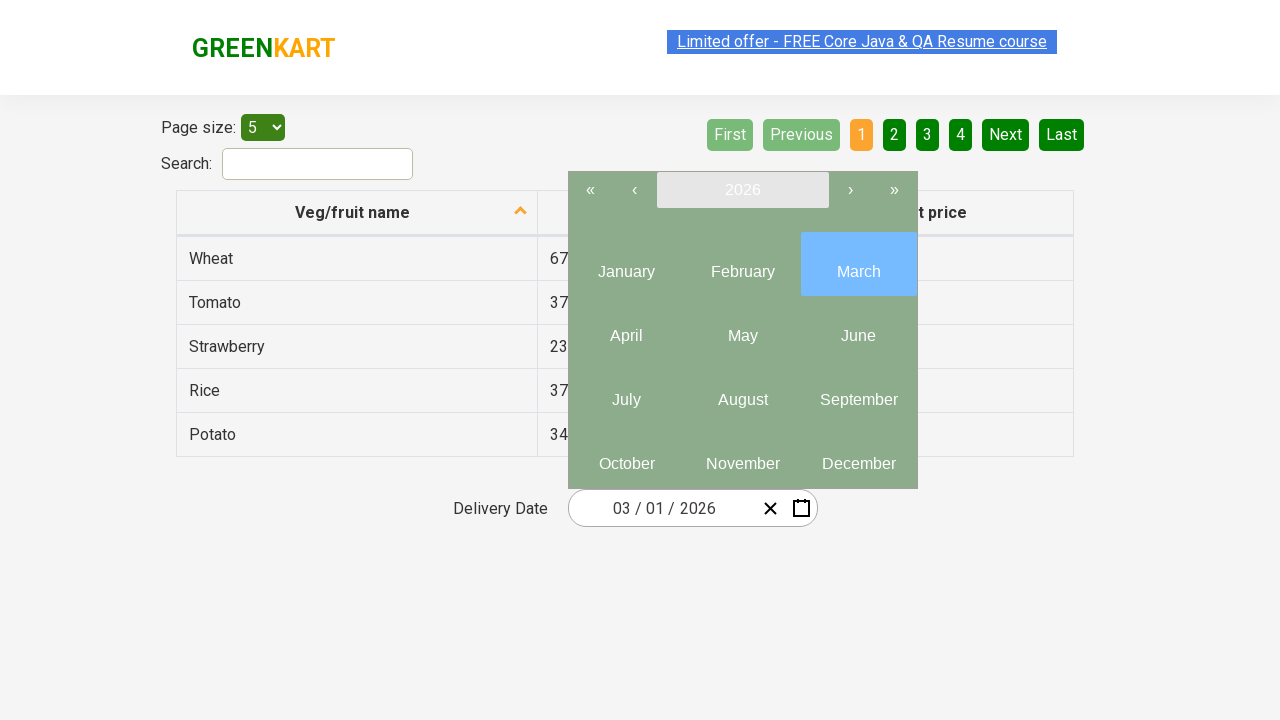

Clicked navigation label again to switch to year view at (742, 190) on .react-calendar__navigation__label
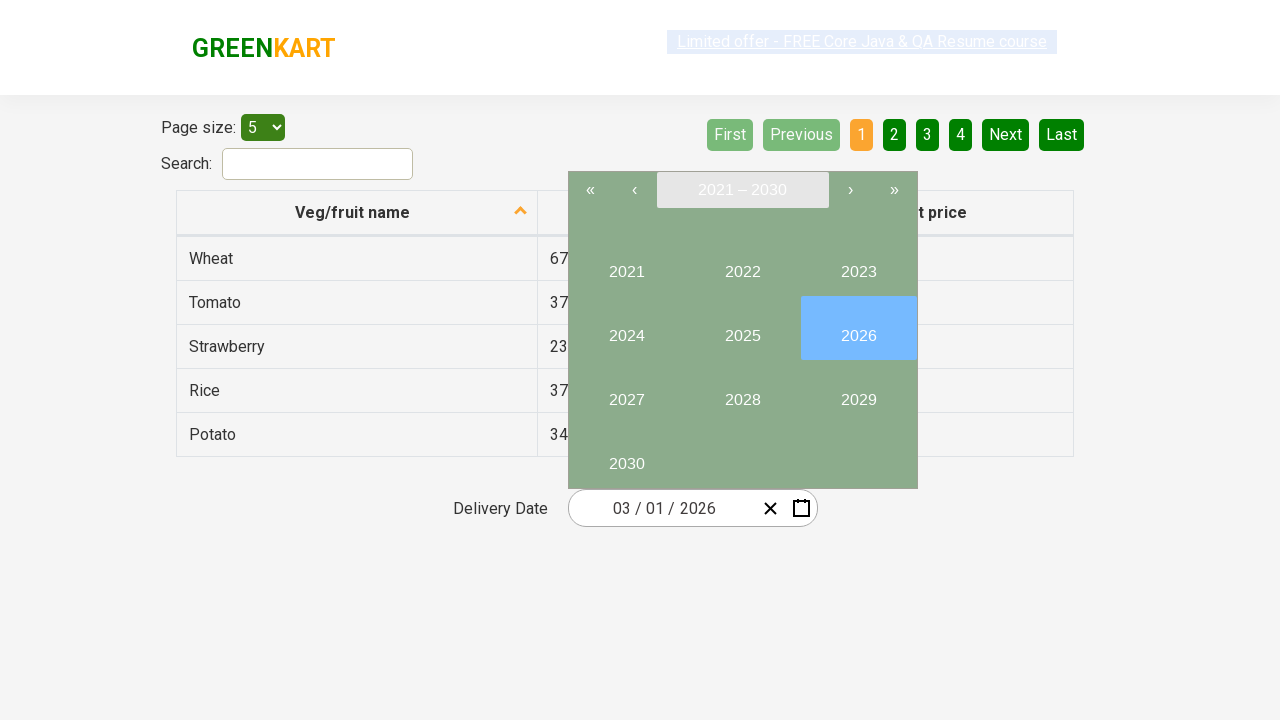

Selected year 2027 at (626, 392) on button:has-text("2027")
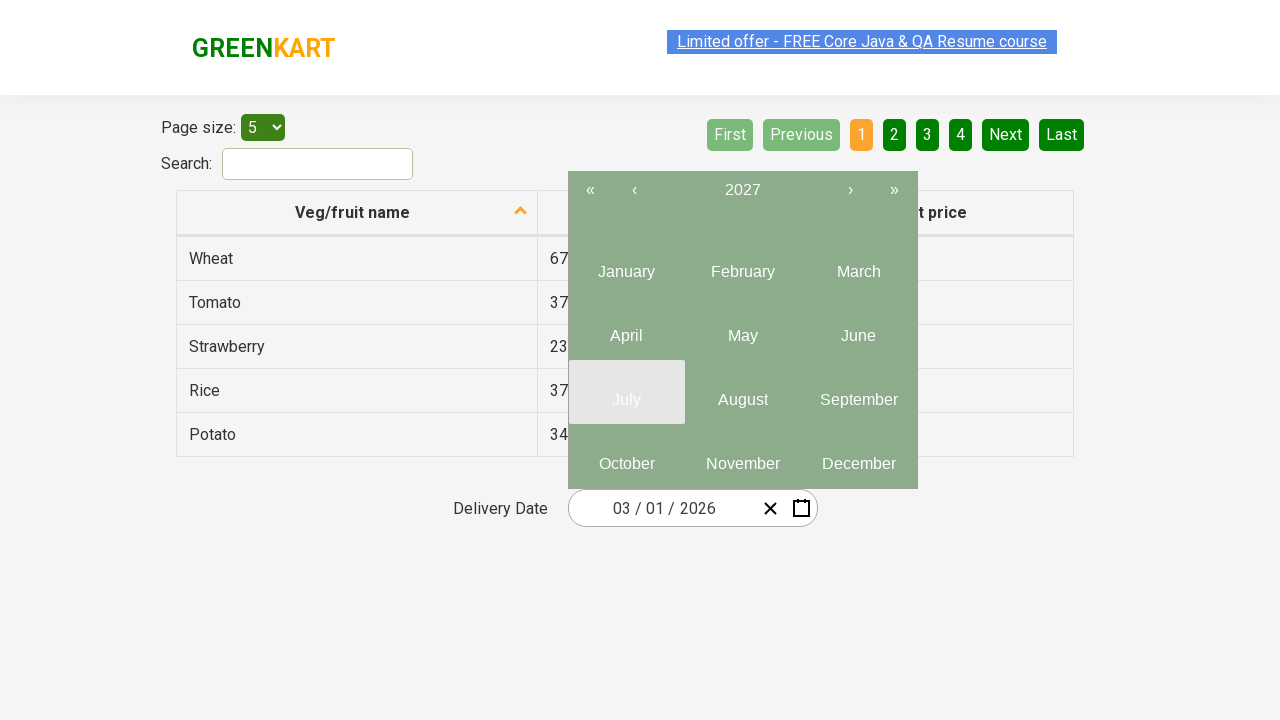

Selected month (June) from year view at (742, 328) on .react-calendar__tile.react-calendar__year-view__months__month >> nth=4
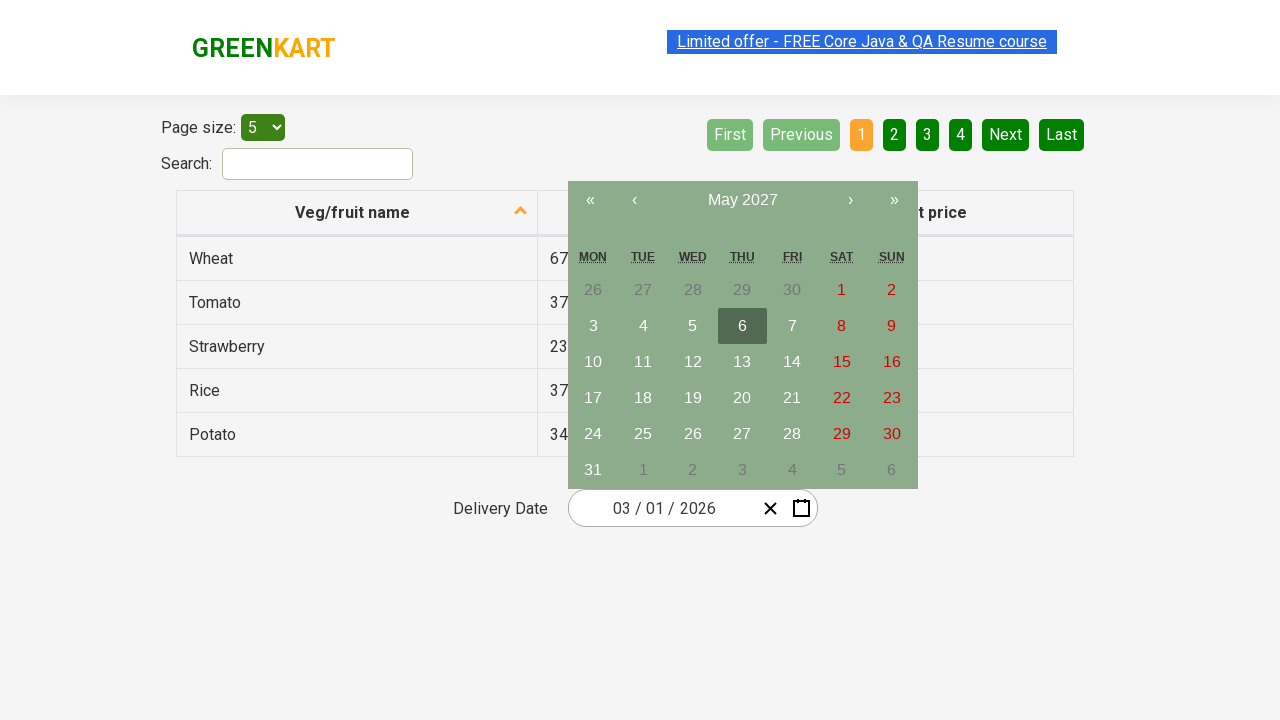

Waited for day view to load
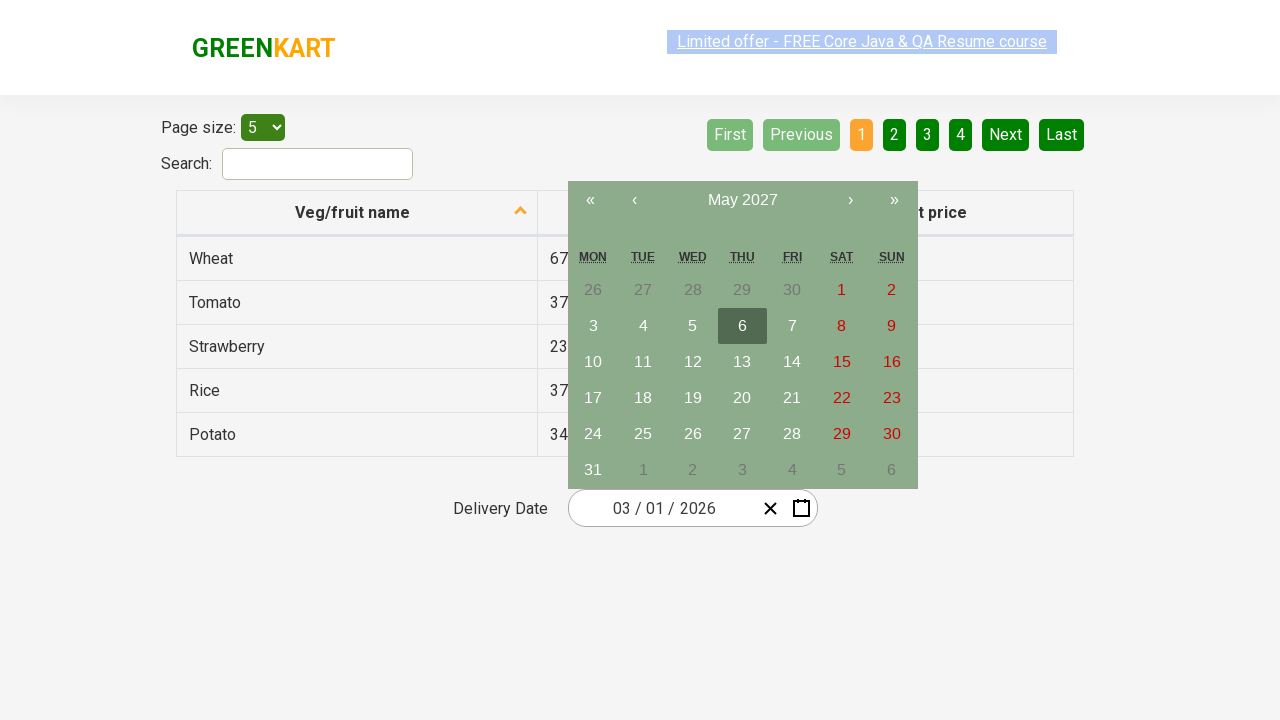

Selected date 26 in June 2027 at (593, 290) on abbr[aria-label*="26"][aria-label*="2027"]
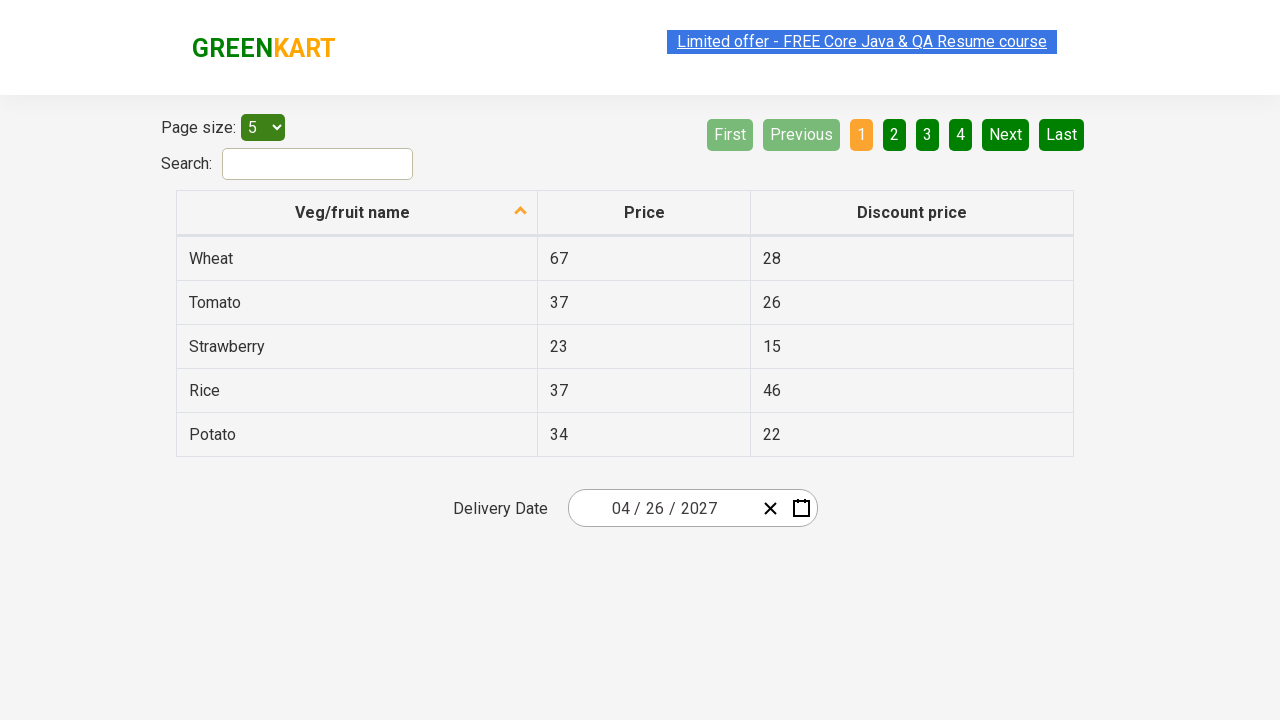

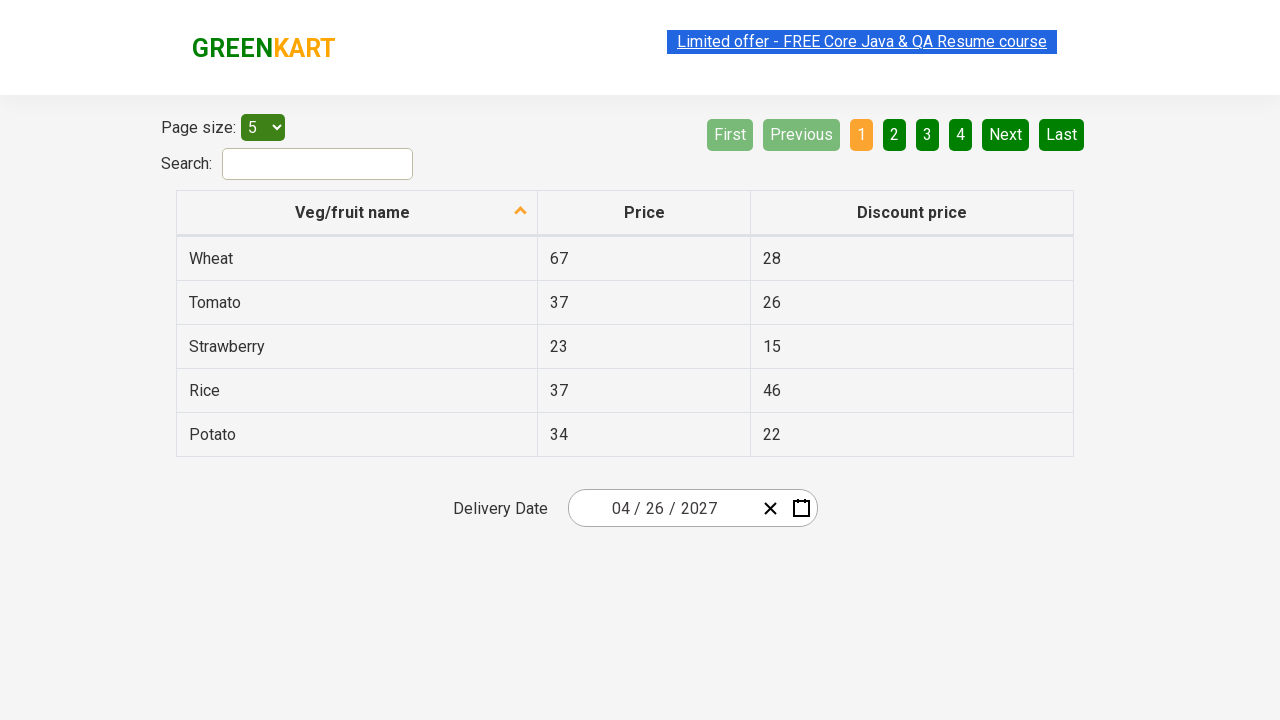